Tests that all todos are visible when the "All" filter is selected by adding multiple todos and verifying they all appear

Starting URL: https://todomvc.com/examples/react/dist/

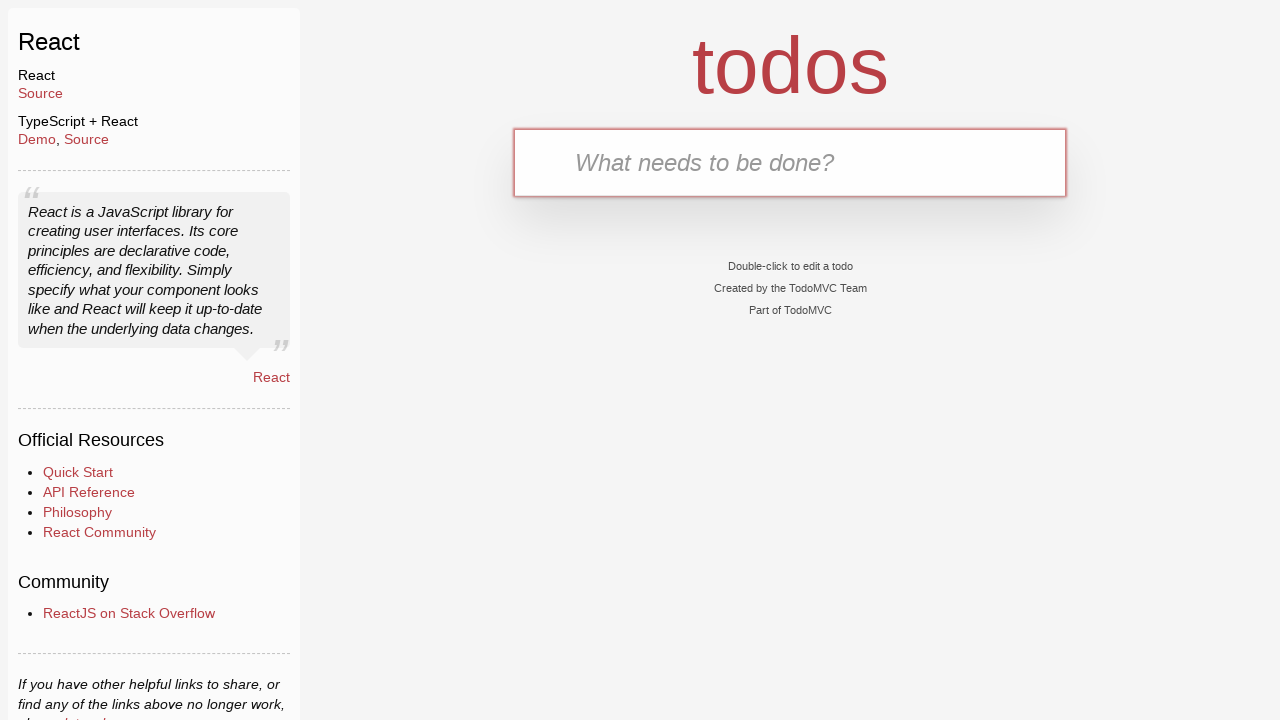

Filled new todo input with 'Buy groceries' on .new-todo
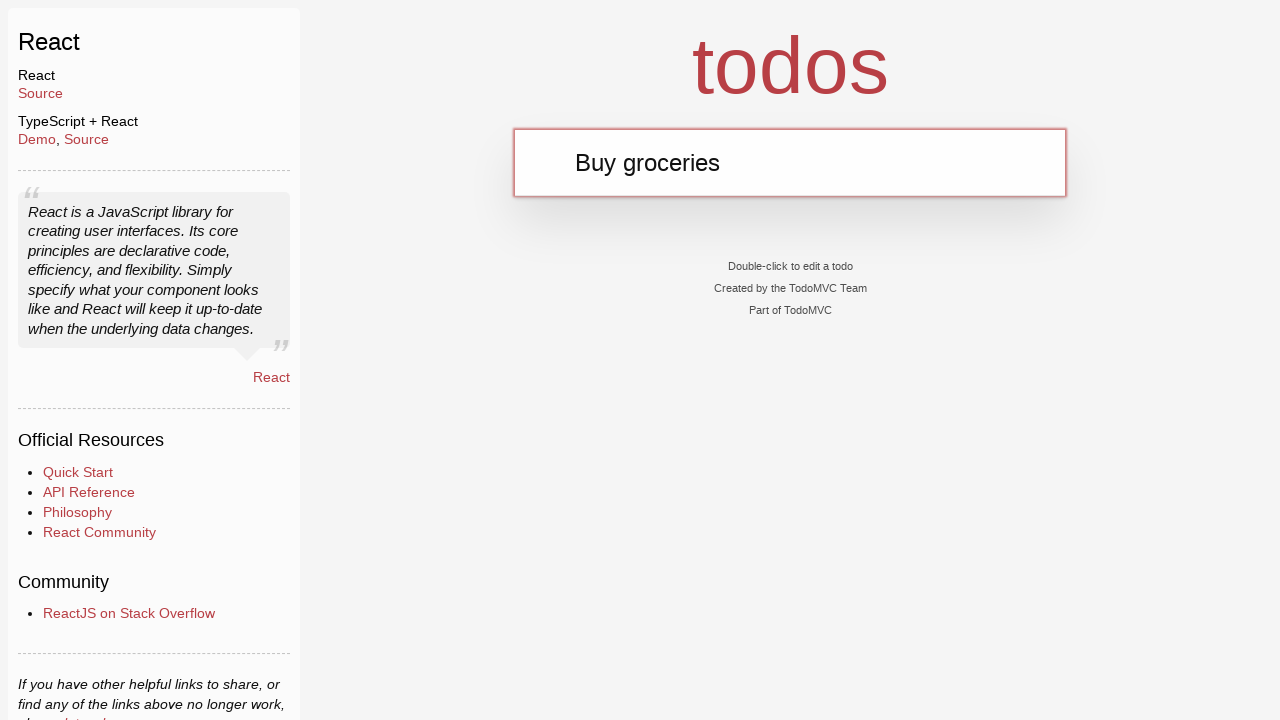

Pressed Enter to add todo 'Buy groceries' on .new-todo
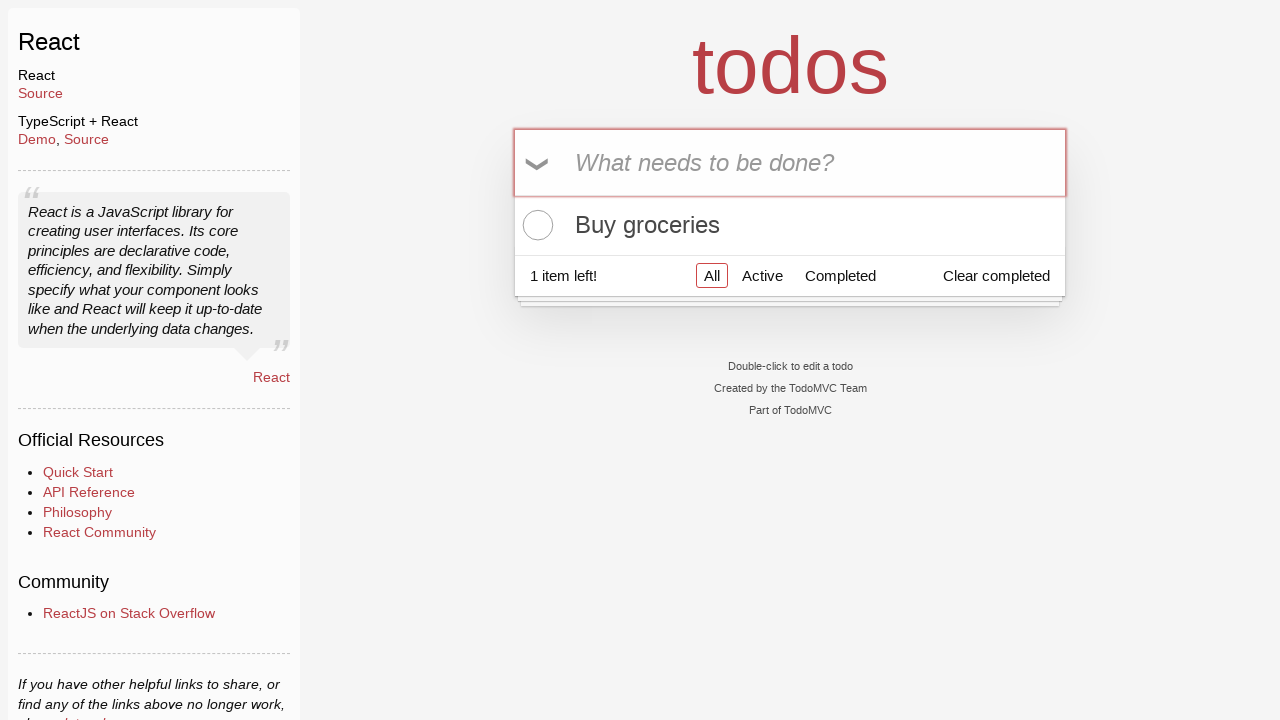

Filled new todo input with 'Walk the dog' on .new-todo
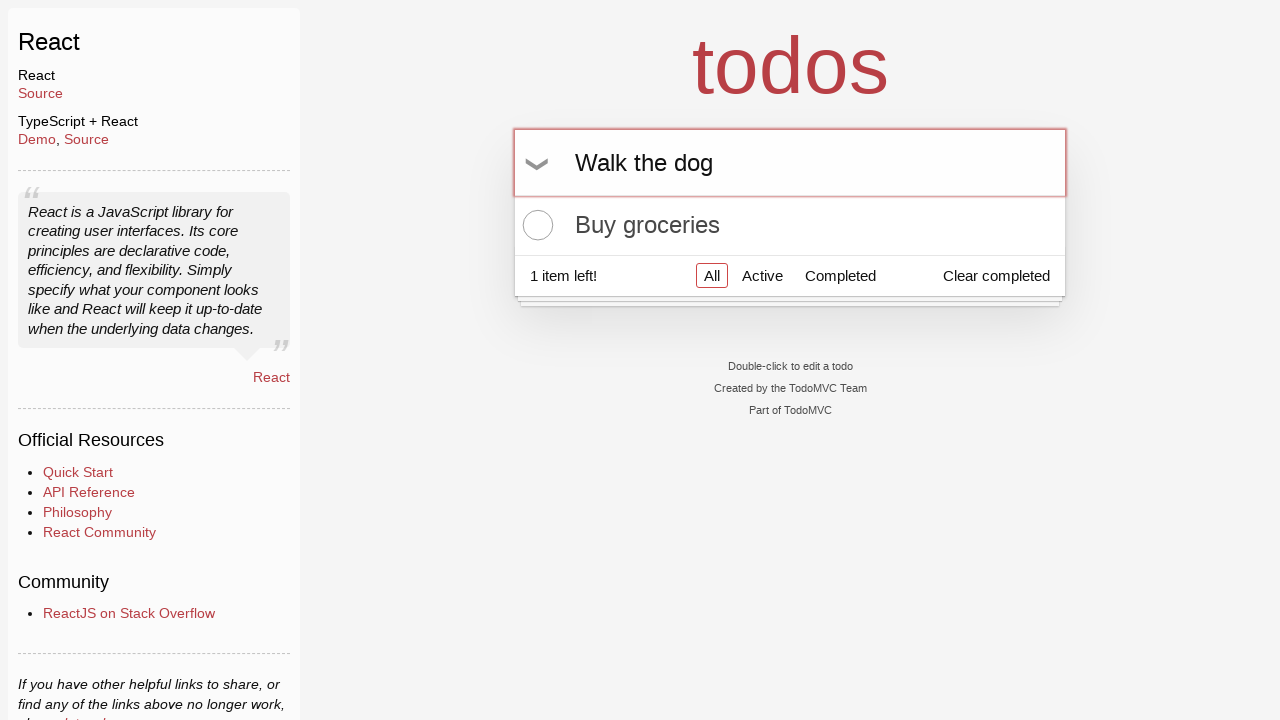

Pressed Enter to add todo 'Walk the dog' on .new-todo
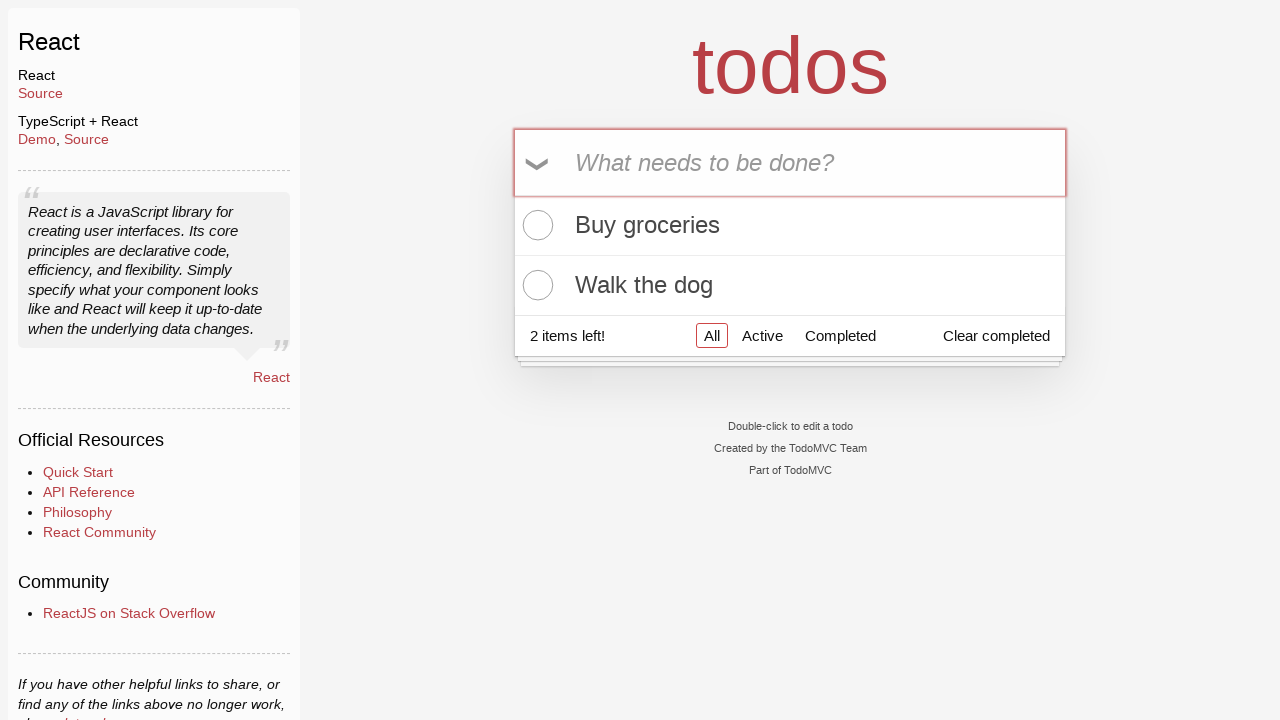

Filled new todo input with 'Finish homework' on .new-todo
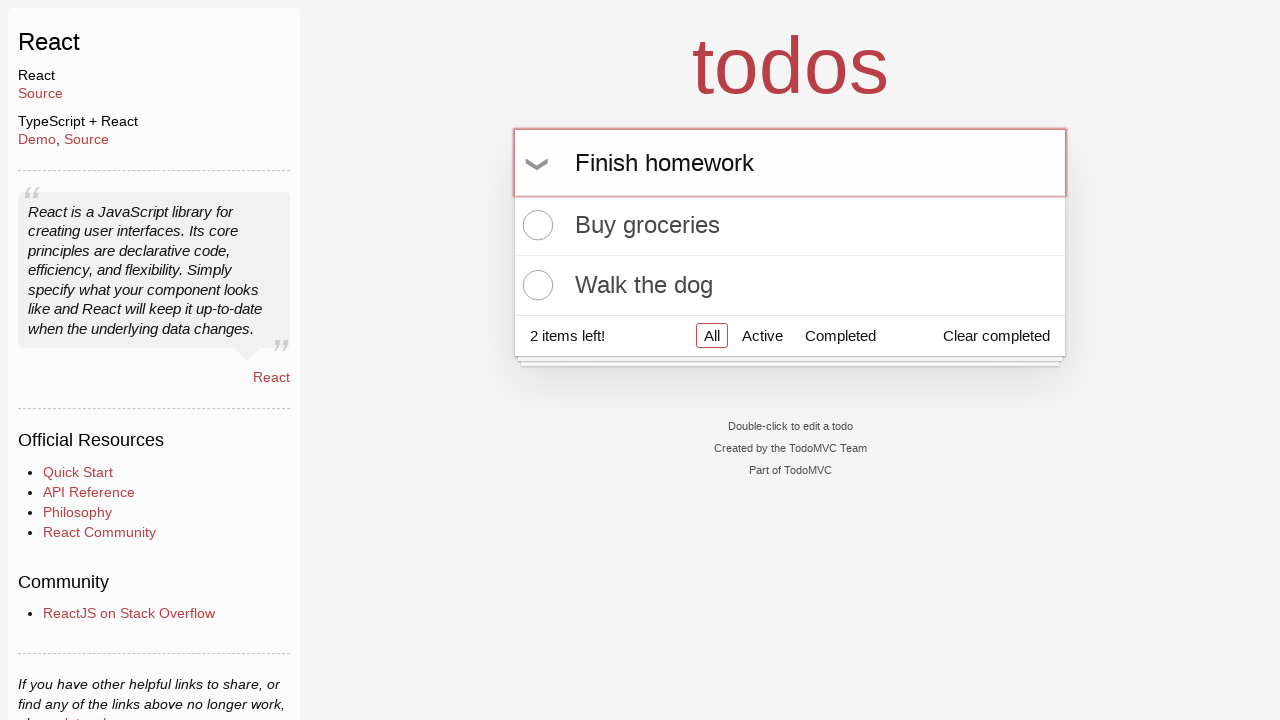

Pressed Enter to add todo 'Finish homework' on .new-todo
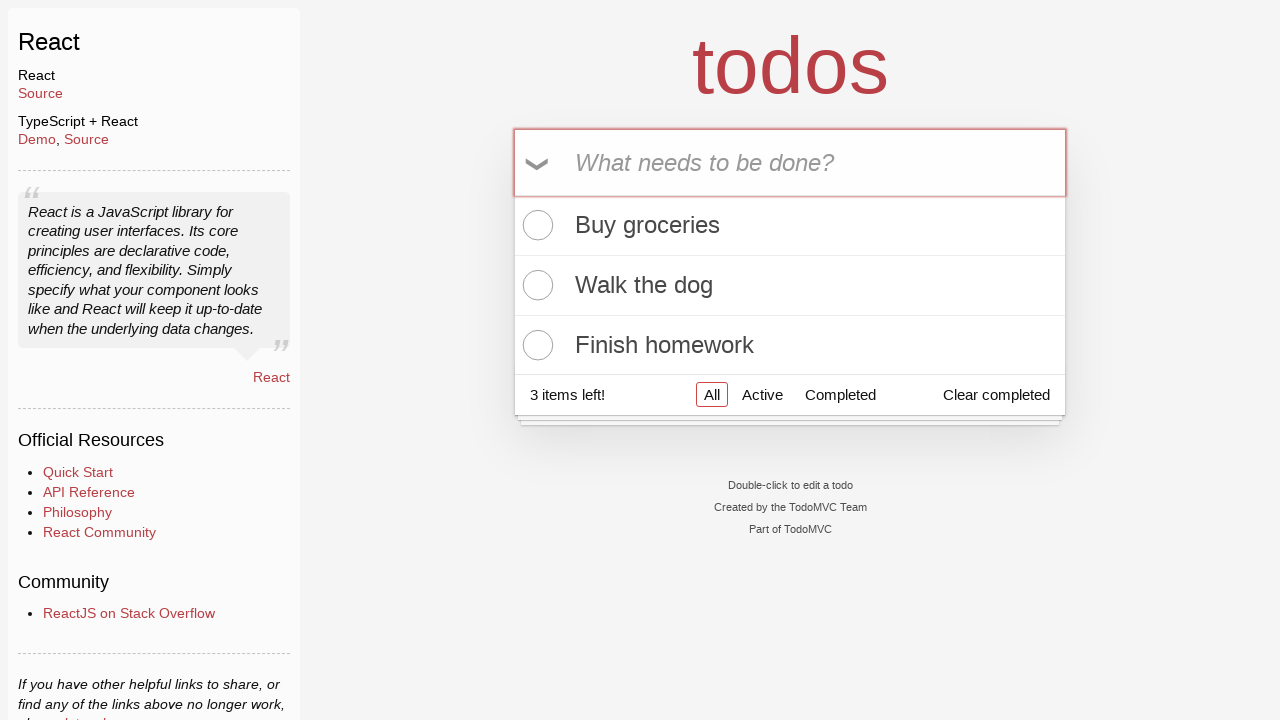

Clicked the 'All' filter button at (712, 395) on a:has-text('All')
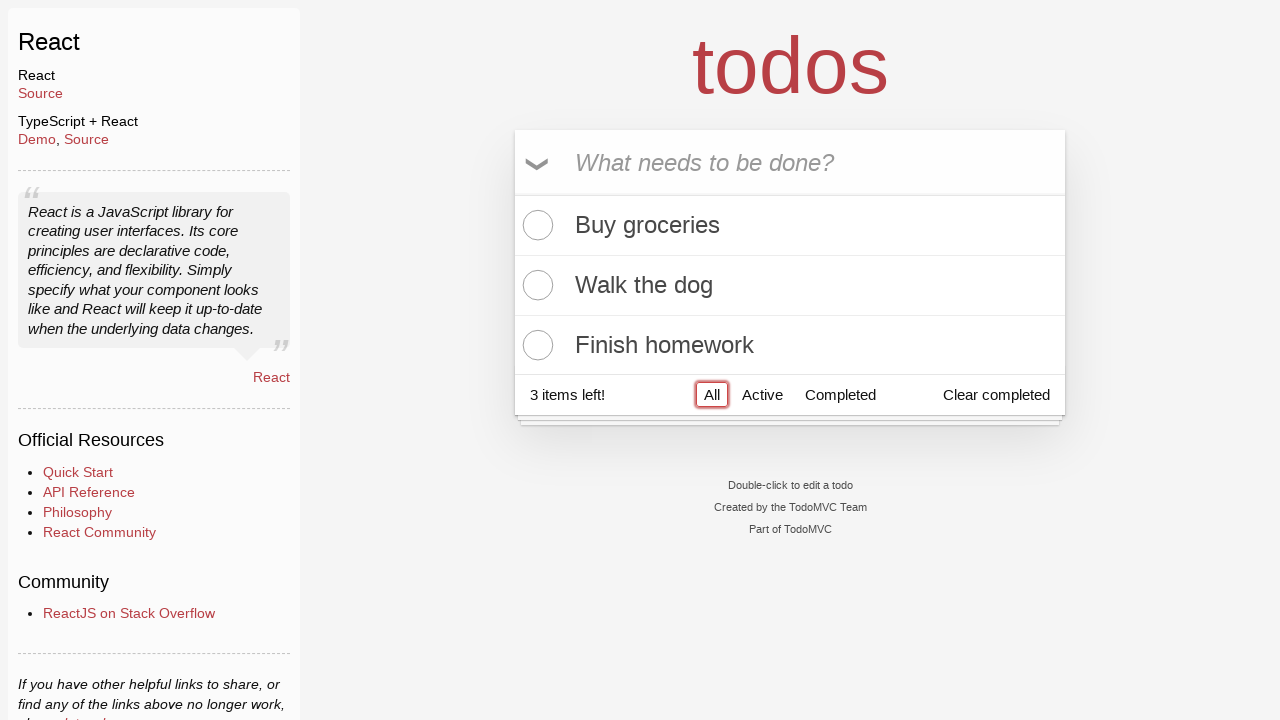

Verified todo 'Buy groceries' is visible in the list
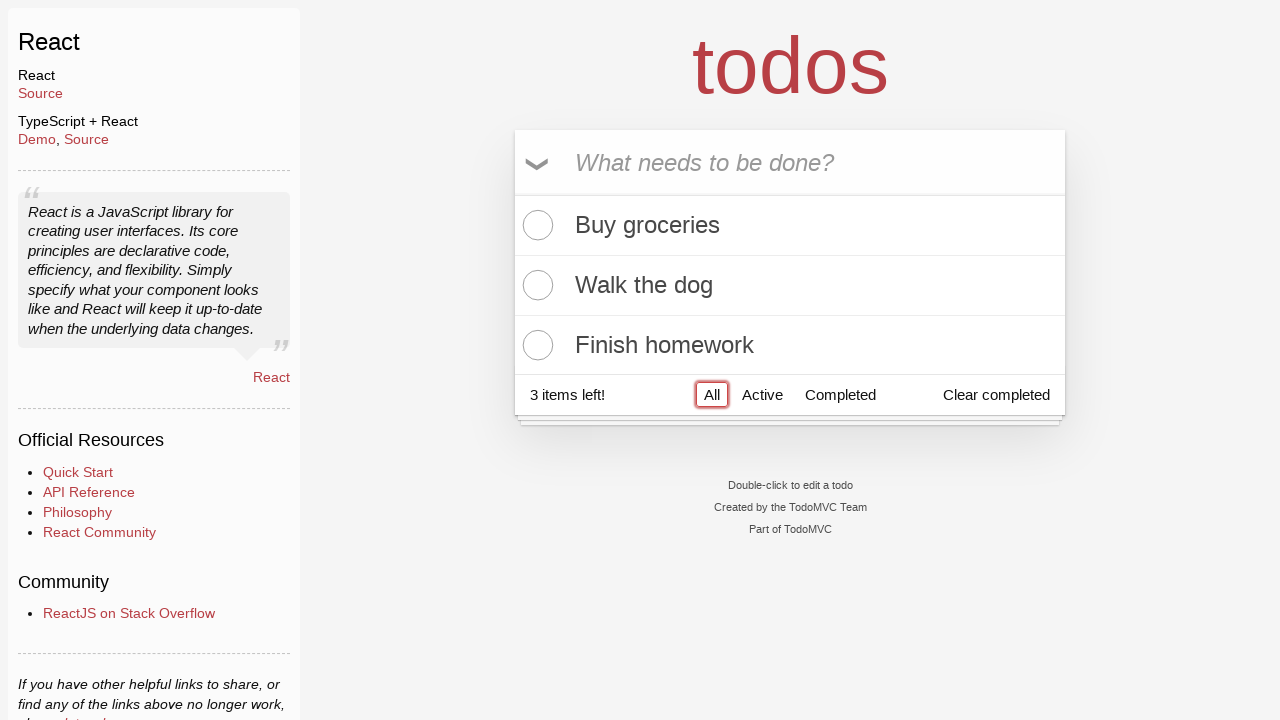

Verified todo 'Walk the dog' is visible in the list
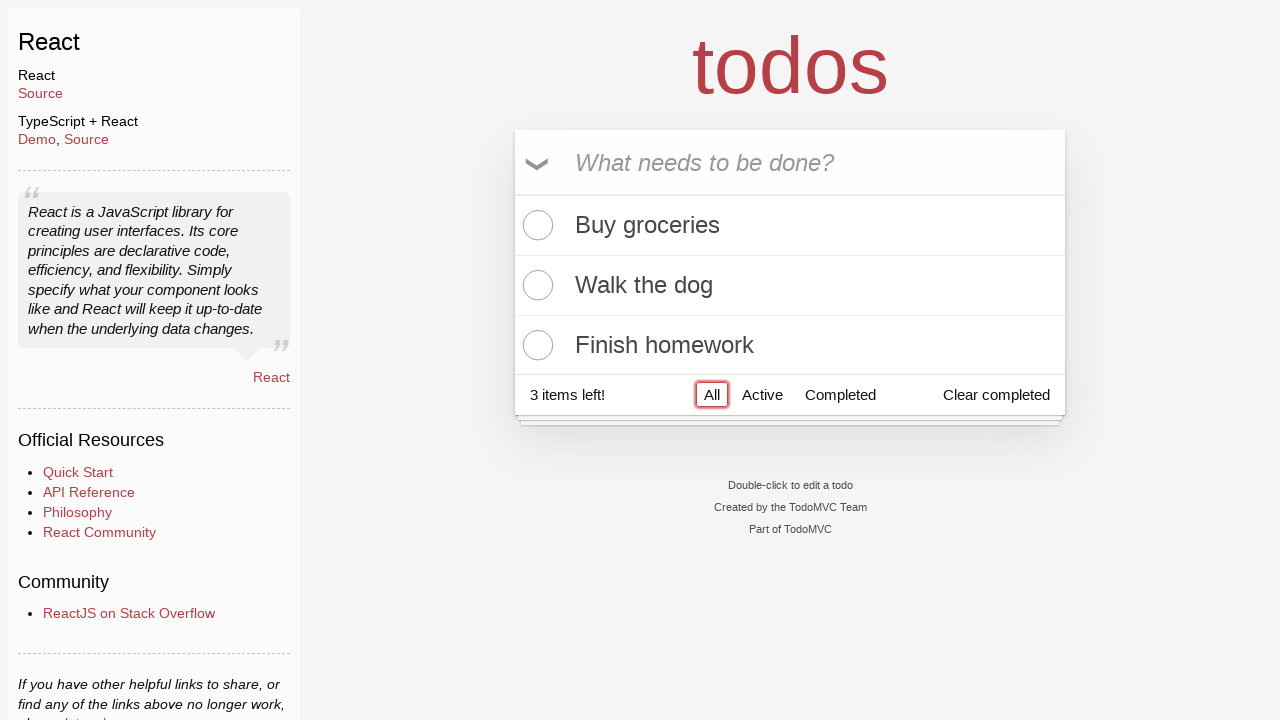

Verified todo 'Finish homework' is visible in the list
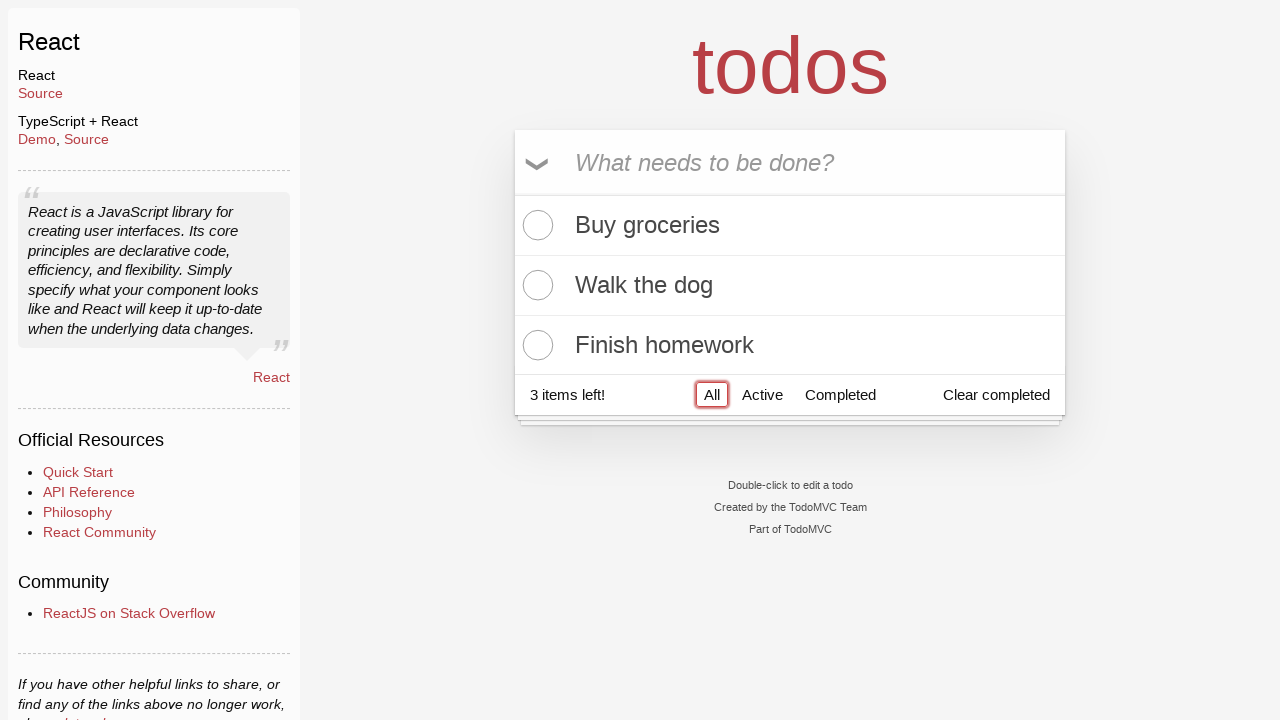

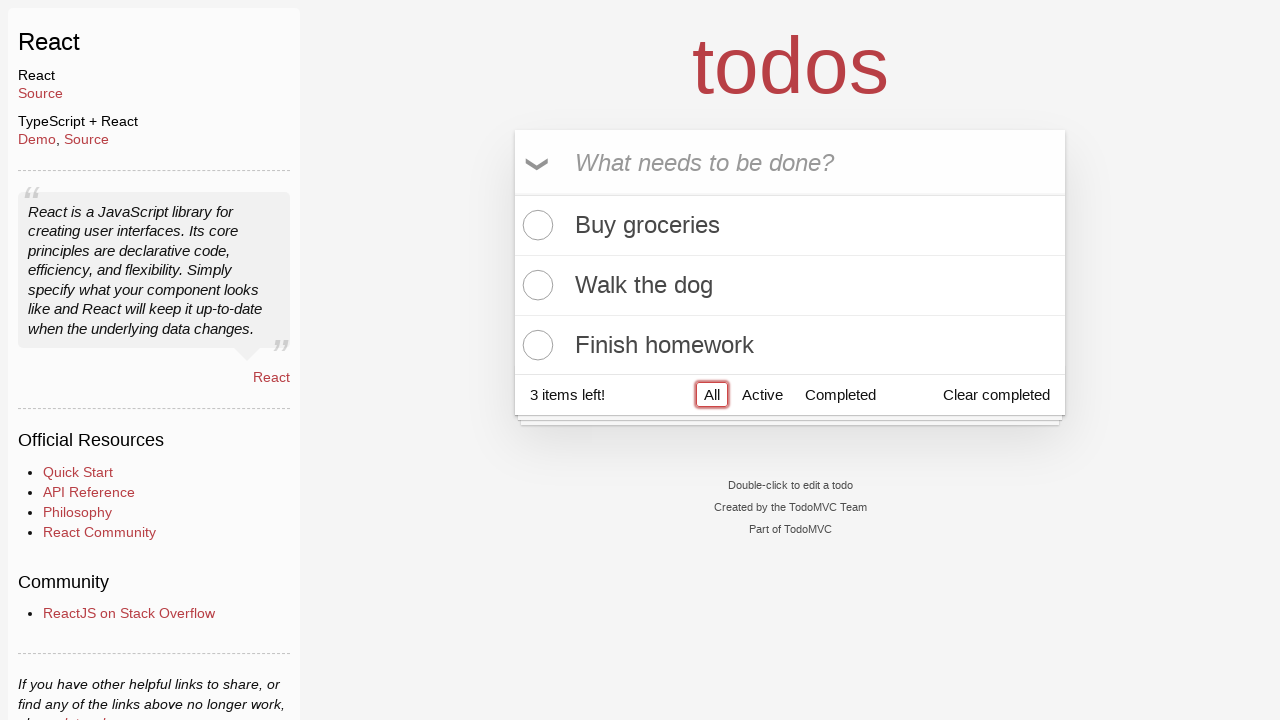